Tests drag and drop functionality by dragging rectangle A to position B and verifying the elements have swapped positions

Starting URL: https://the-internet.herokuapp.com/drag_and_drop

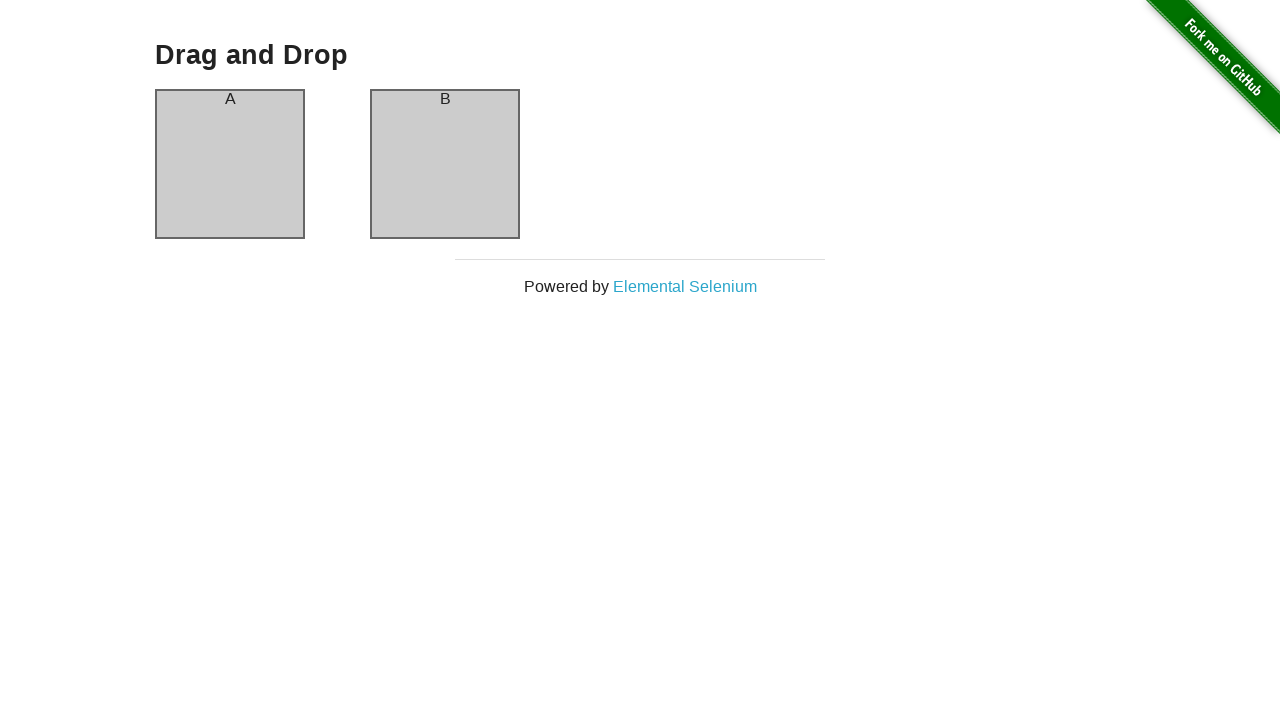

Dragged rectangle A to position B at (445, 164)
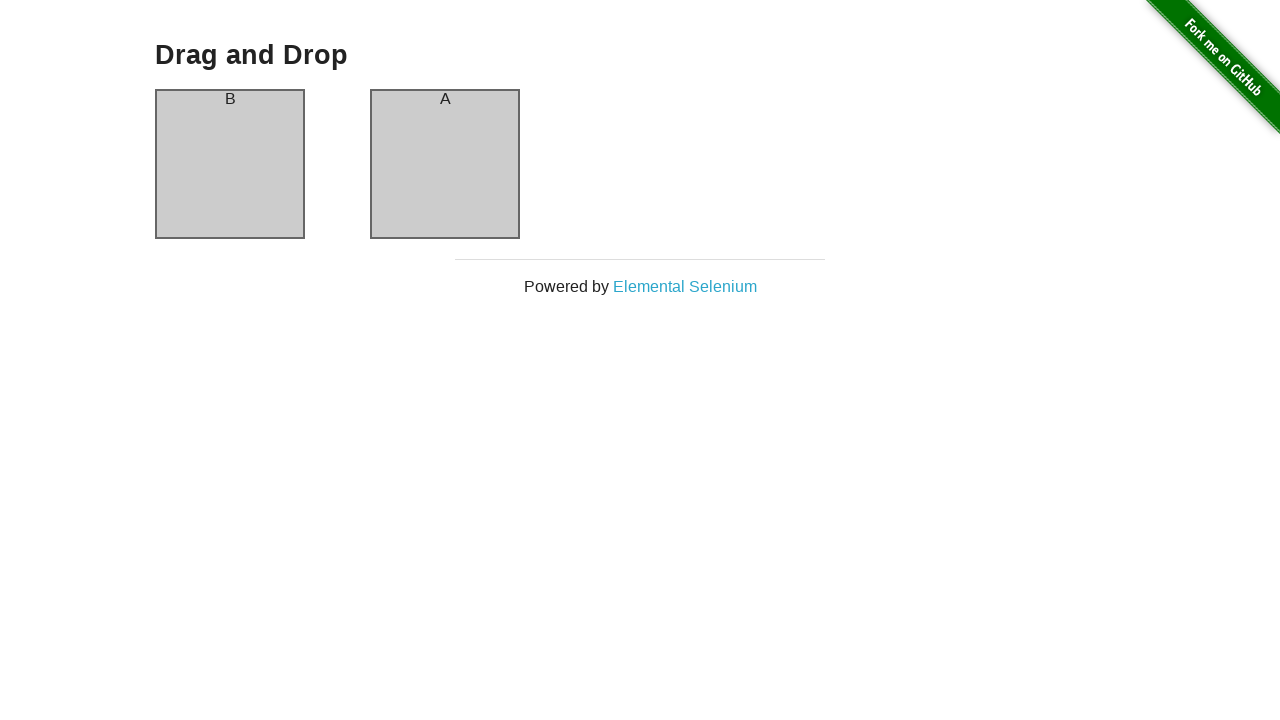

Waited for column A header to load
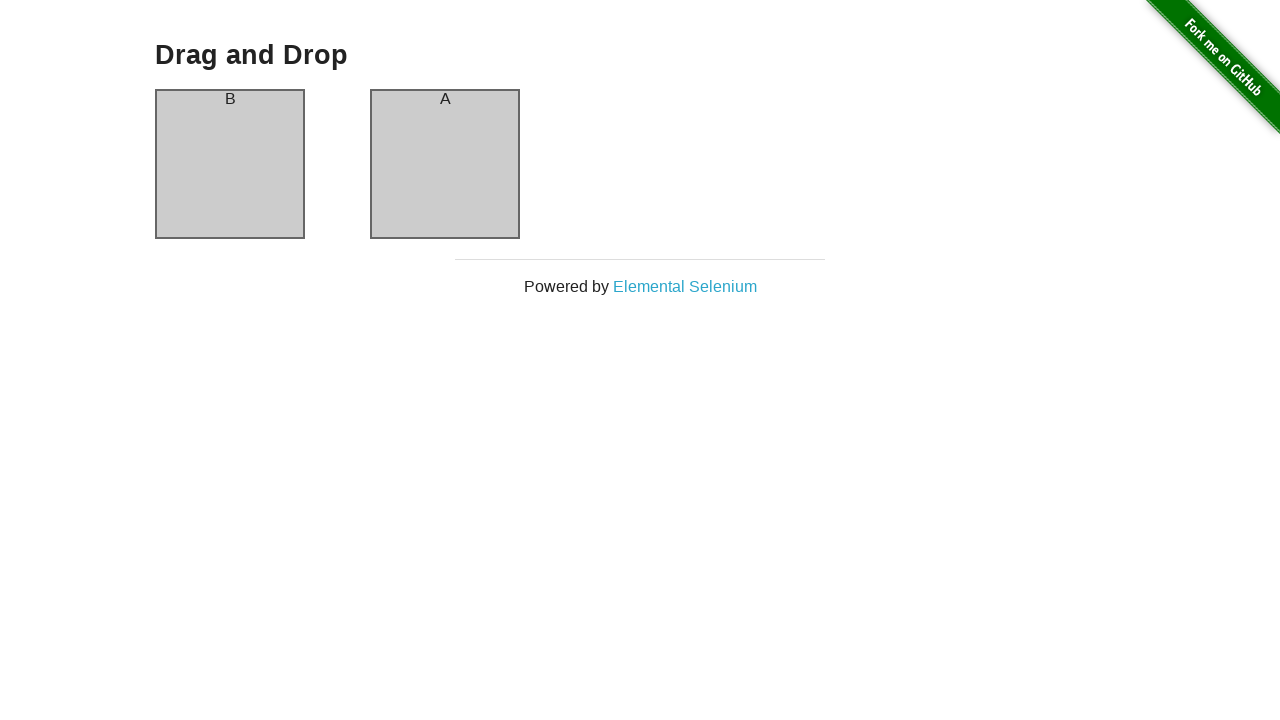

Verified that rectangle A now contains 'B' - drag and drop swap successful
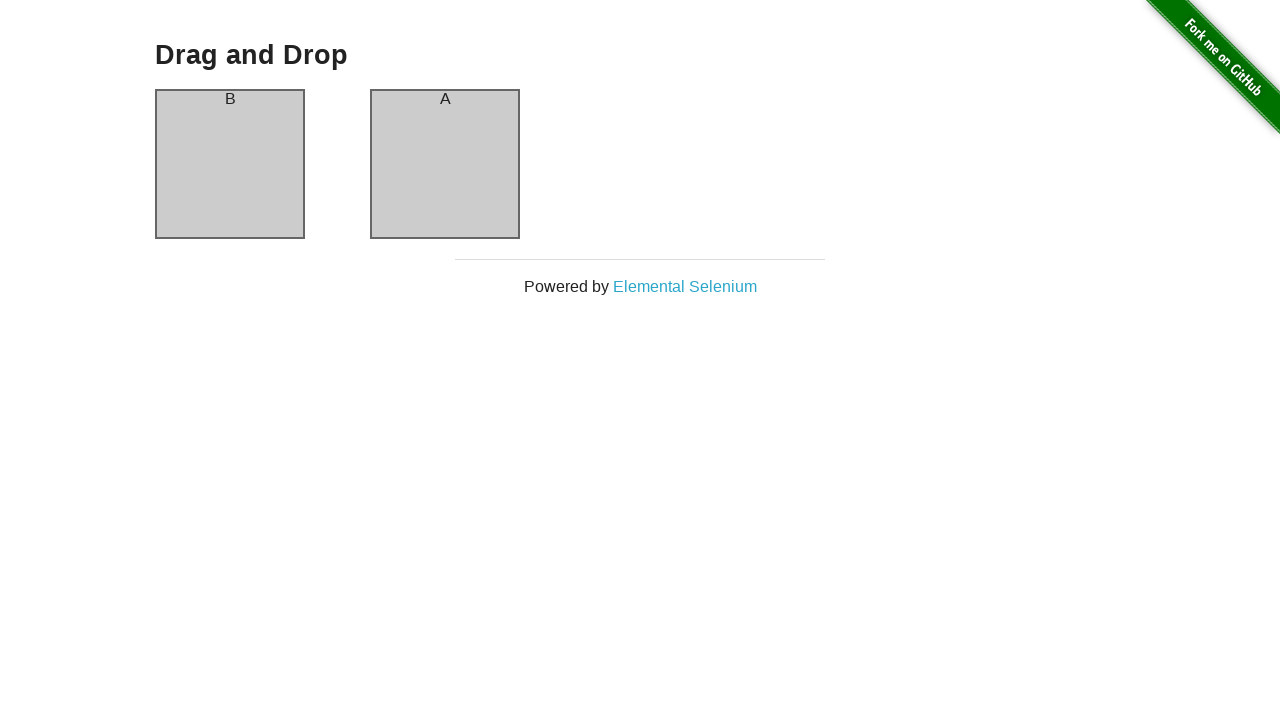

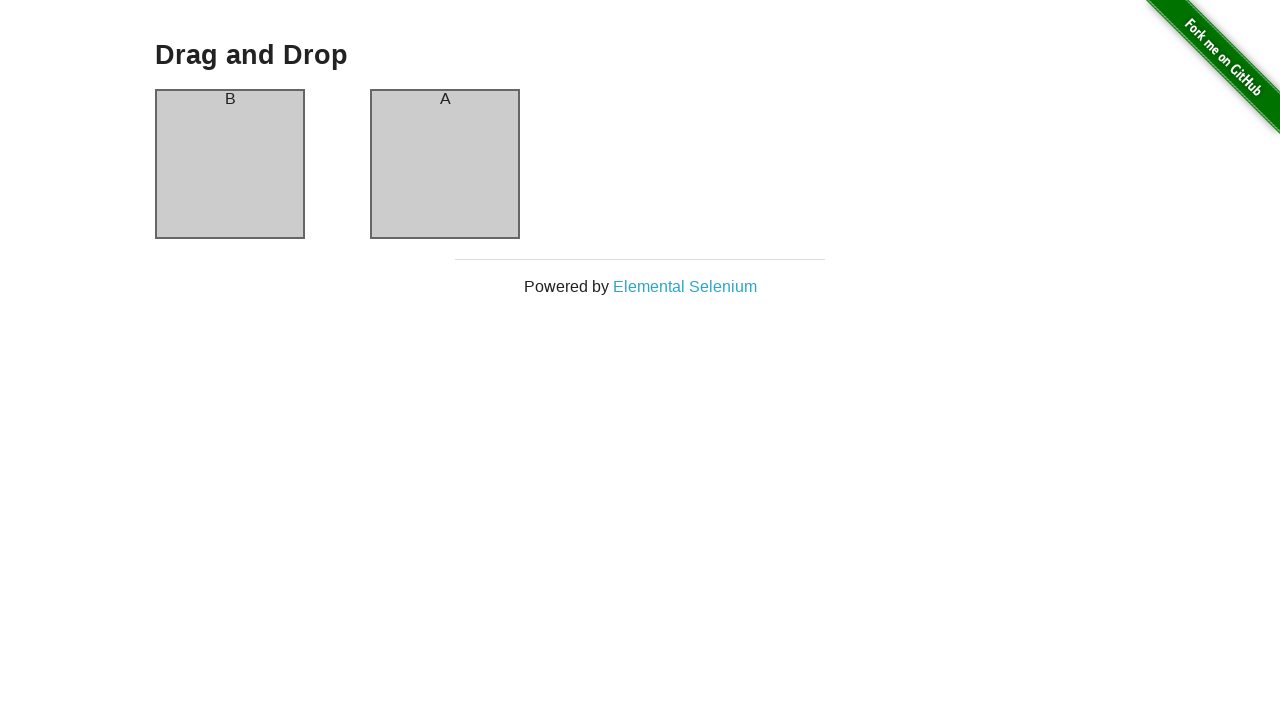